Tests iframe switching functionality by navigating into different frames and verifying content can be accessed within them

Starting URL: https://demoqa.com/frames

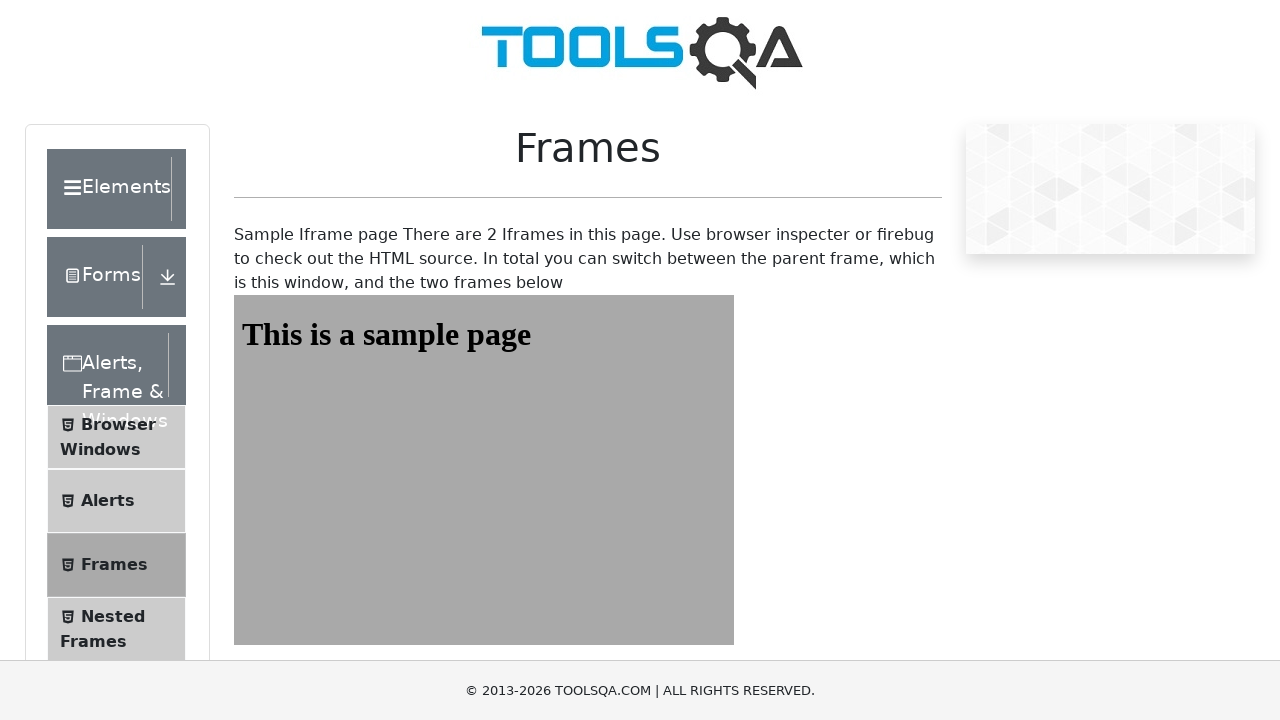

Located the first iframe element on the page
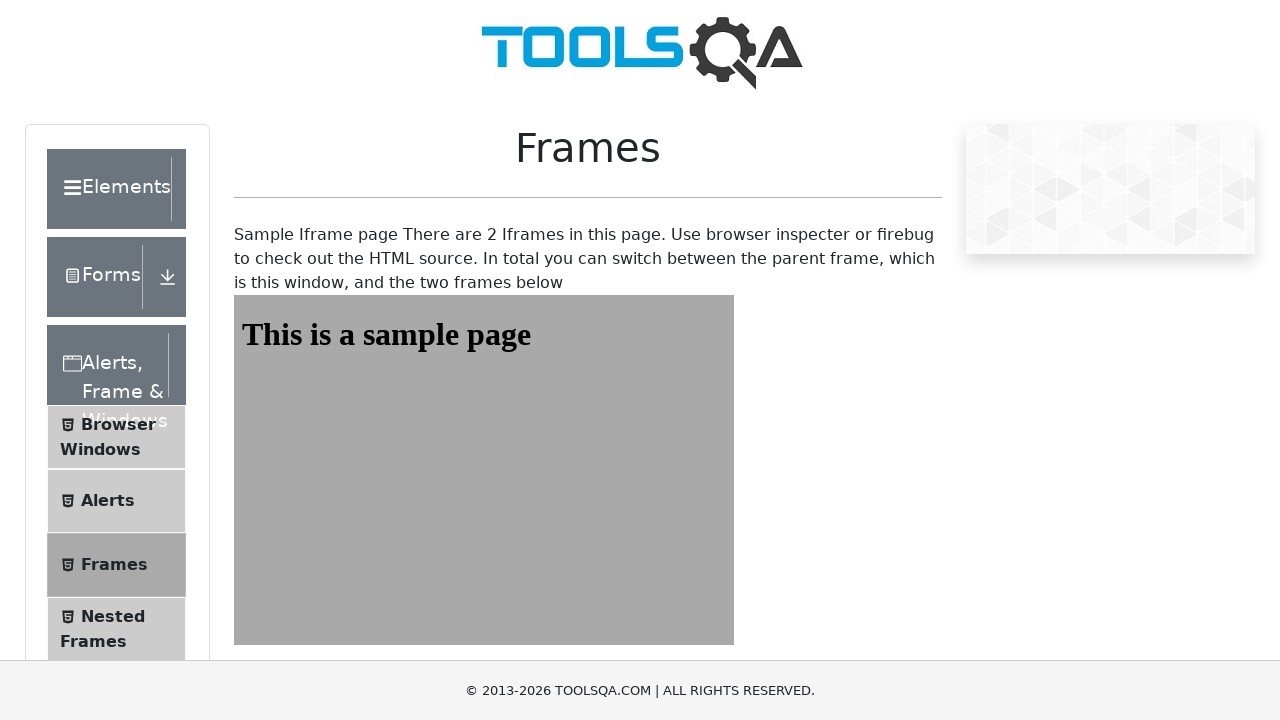

Switched to frame1
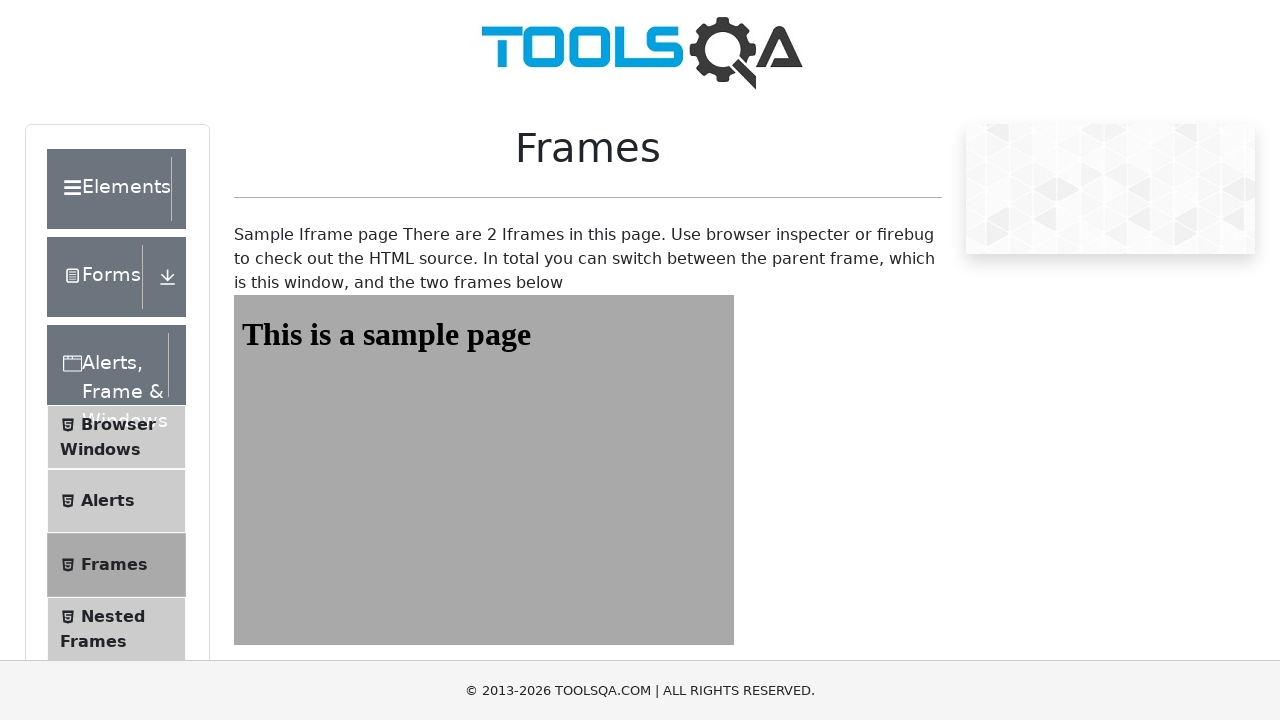

Located heading element in frame1
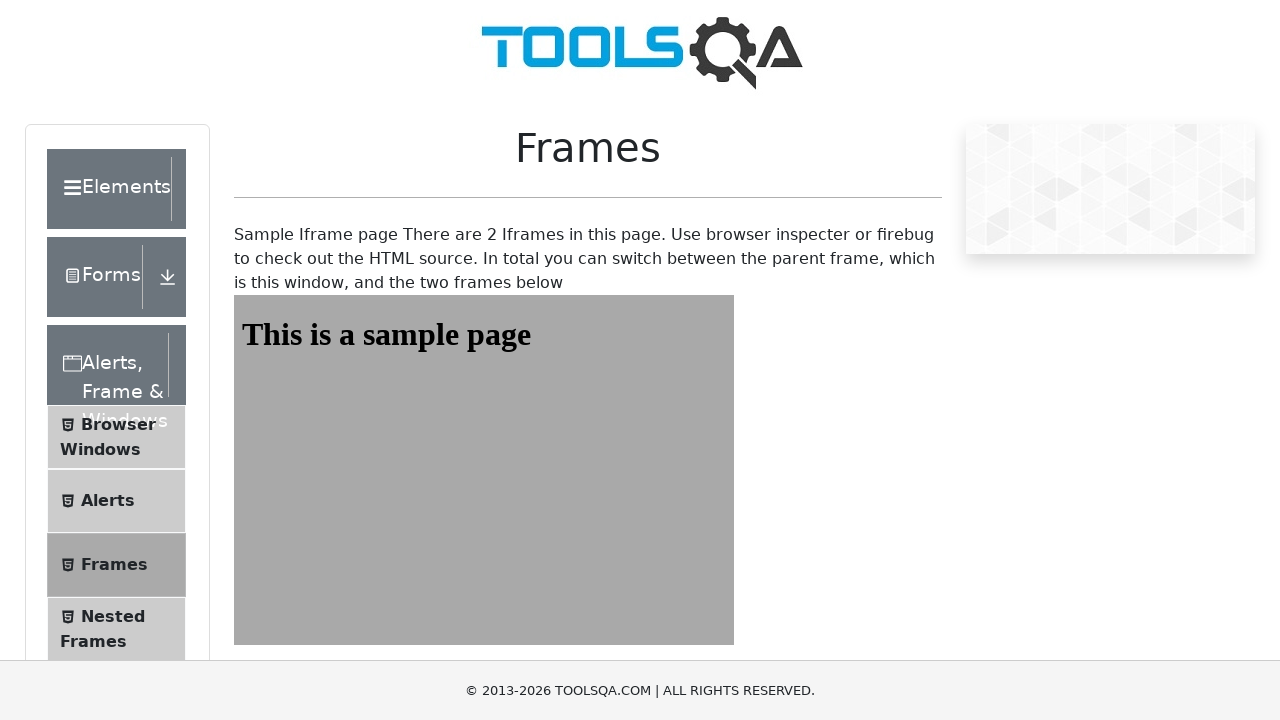

Retrieved heading text from frame1: This is a sample page
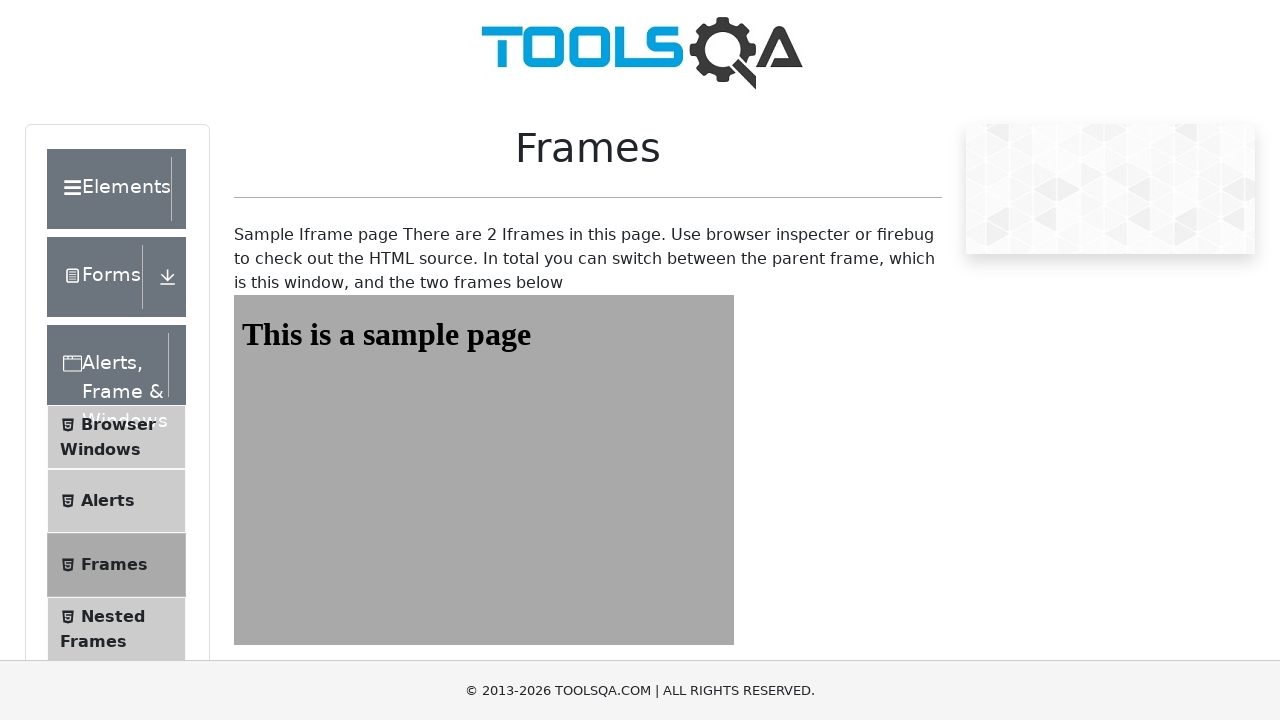

Scrolled down to view the second frame
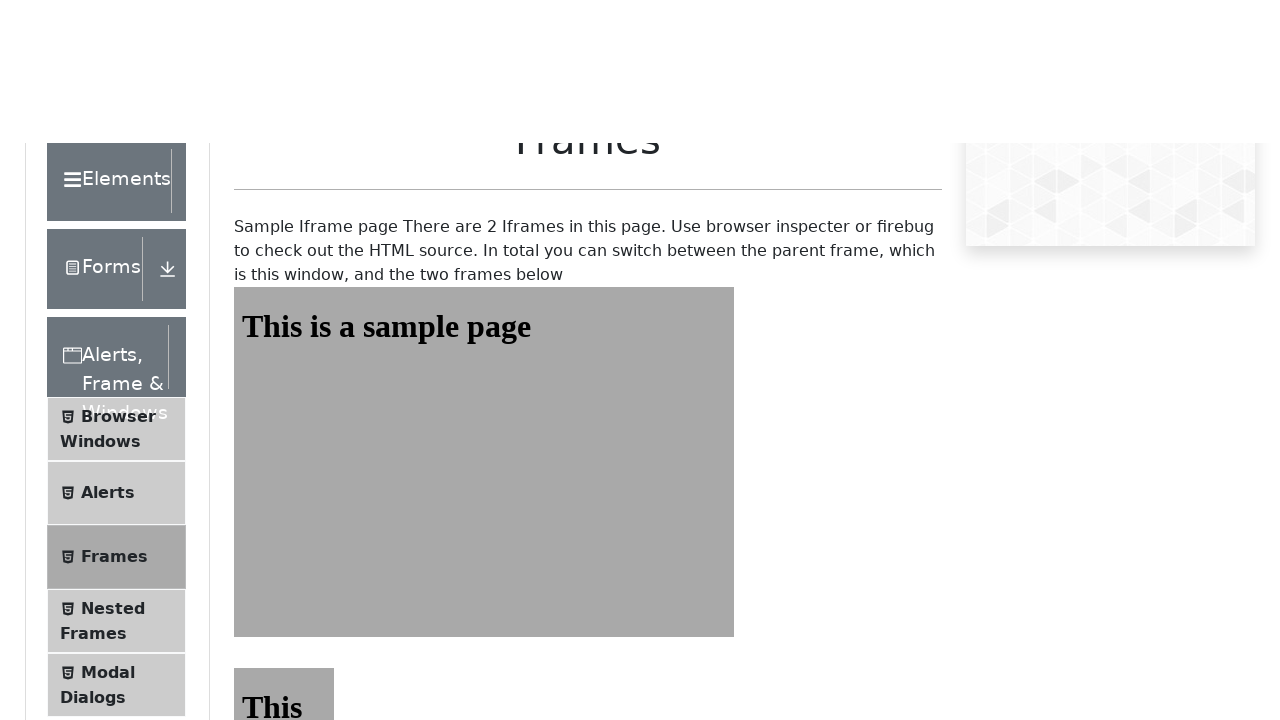

Switched to frame2
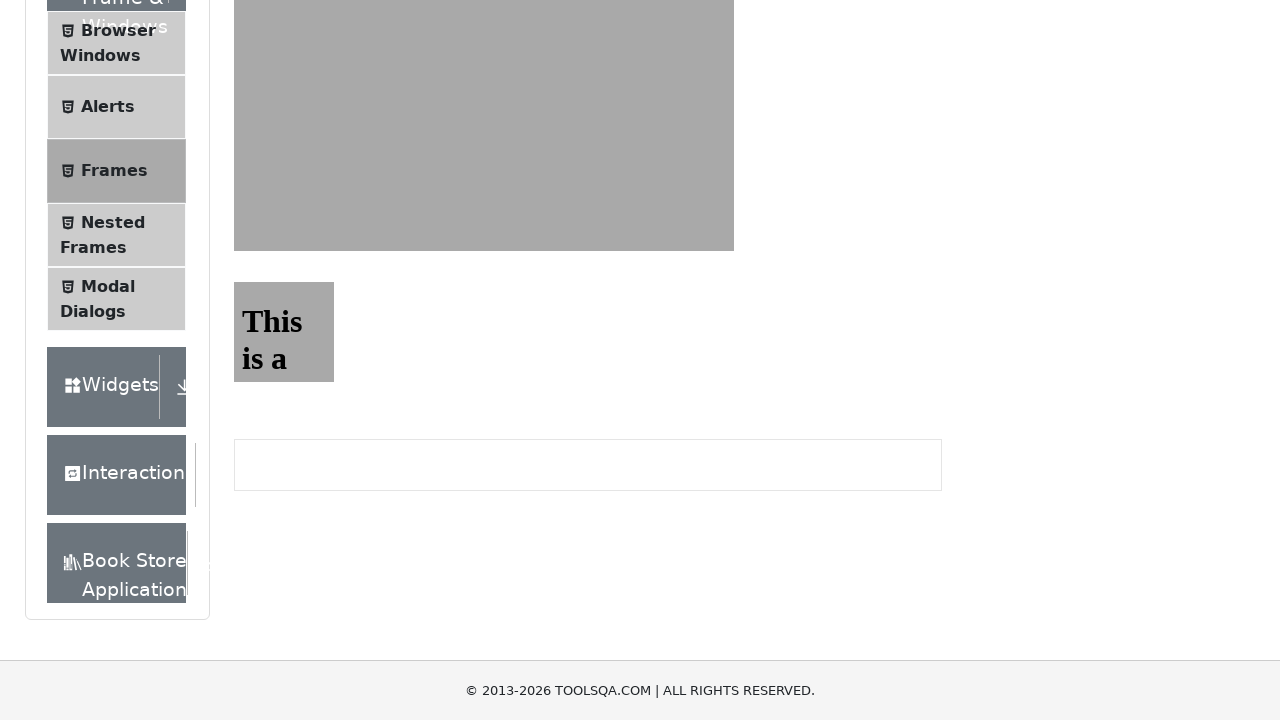

Located heading element in frame2
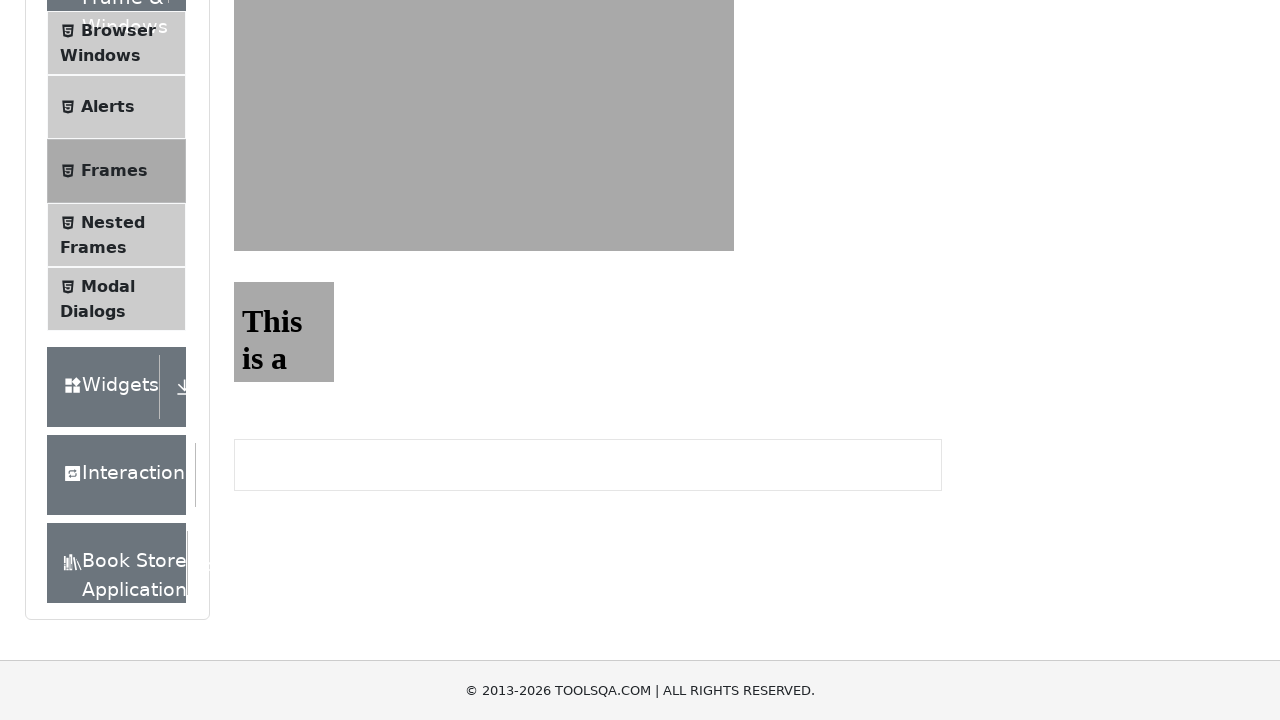

Retrieved heading text from frame2: This is a sample page
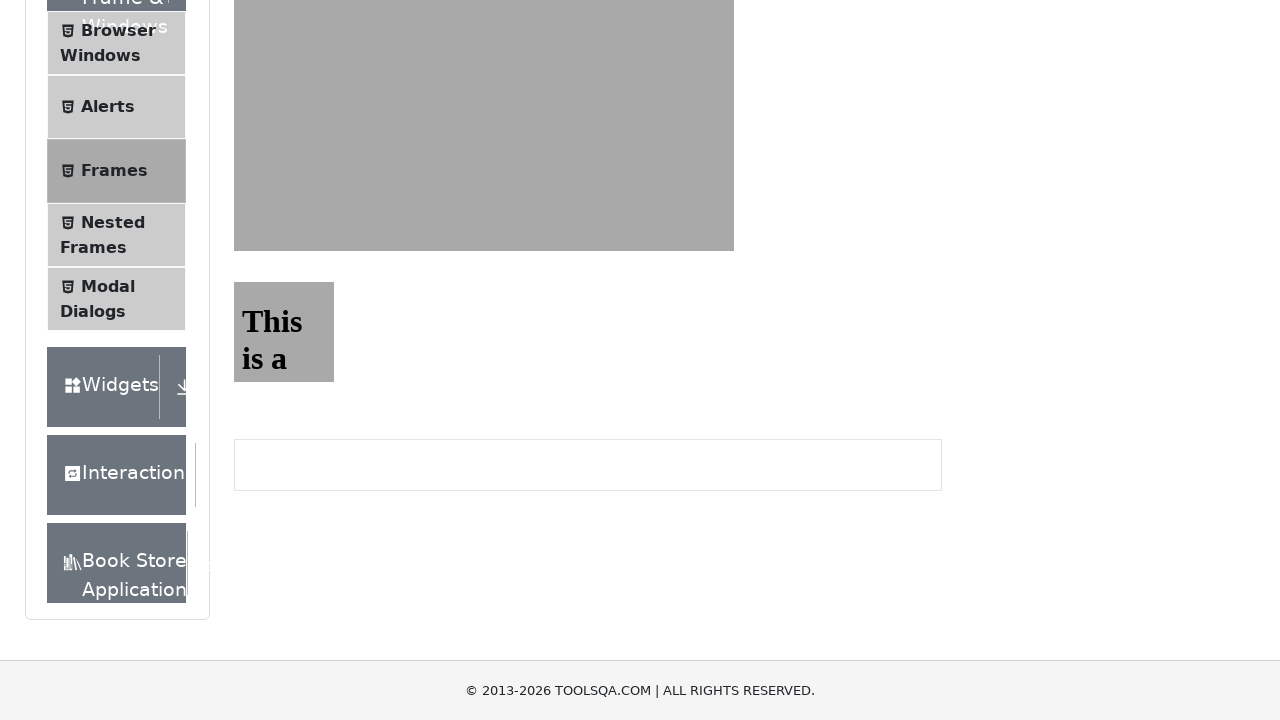

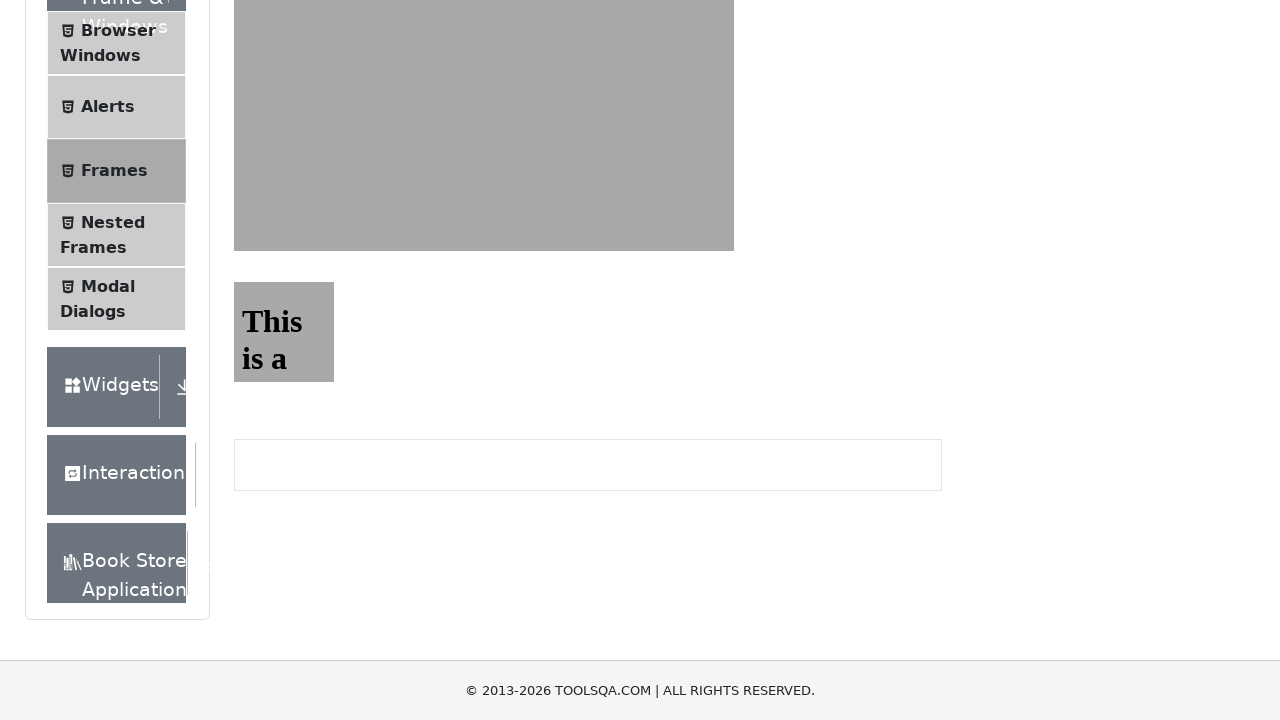